Tests search functionality on Python.org by entering a search term and submitting the form, then verifying results appear

Starting URL: https://www.python.org

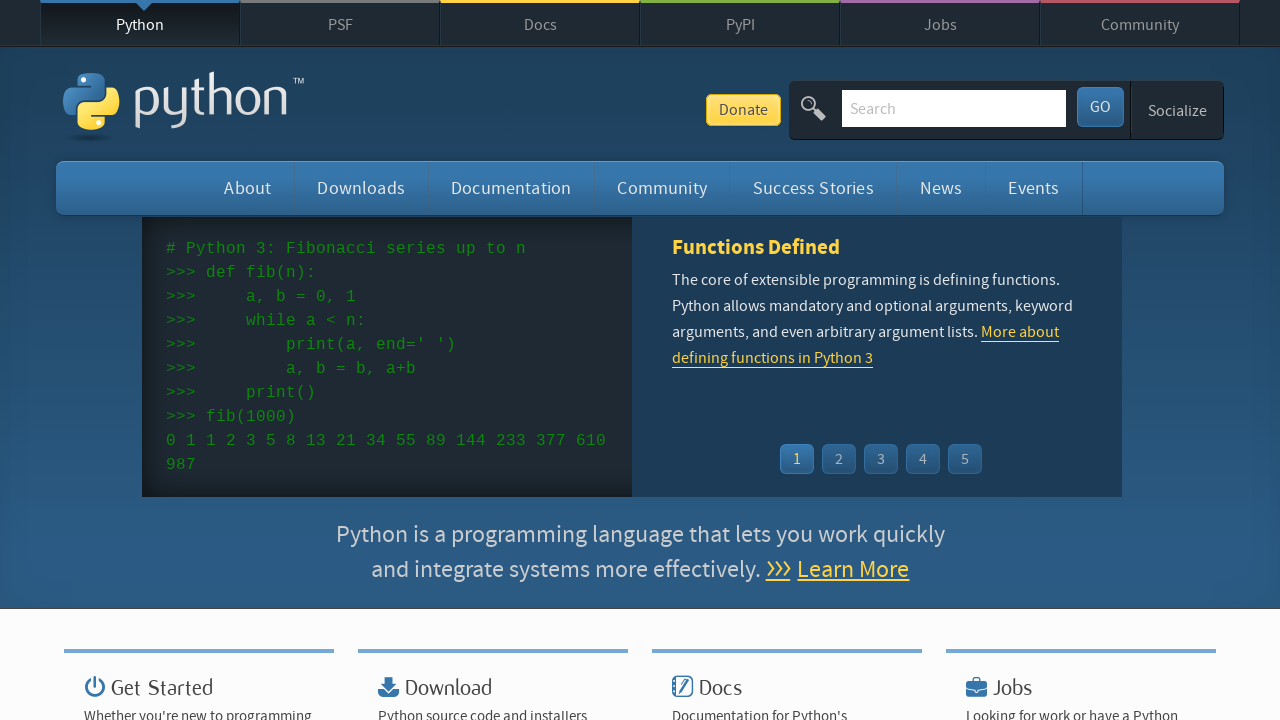

Filled search field with 'pycon' on #id-search-field
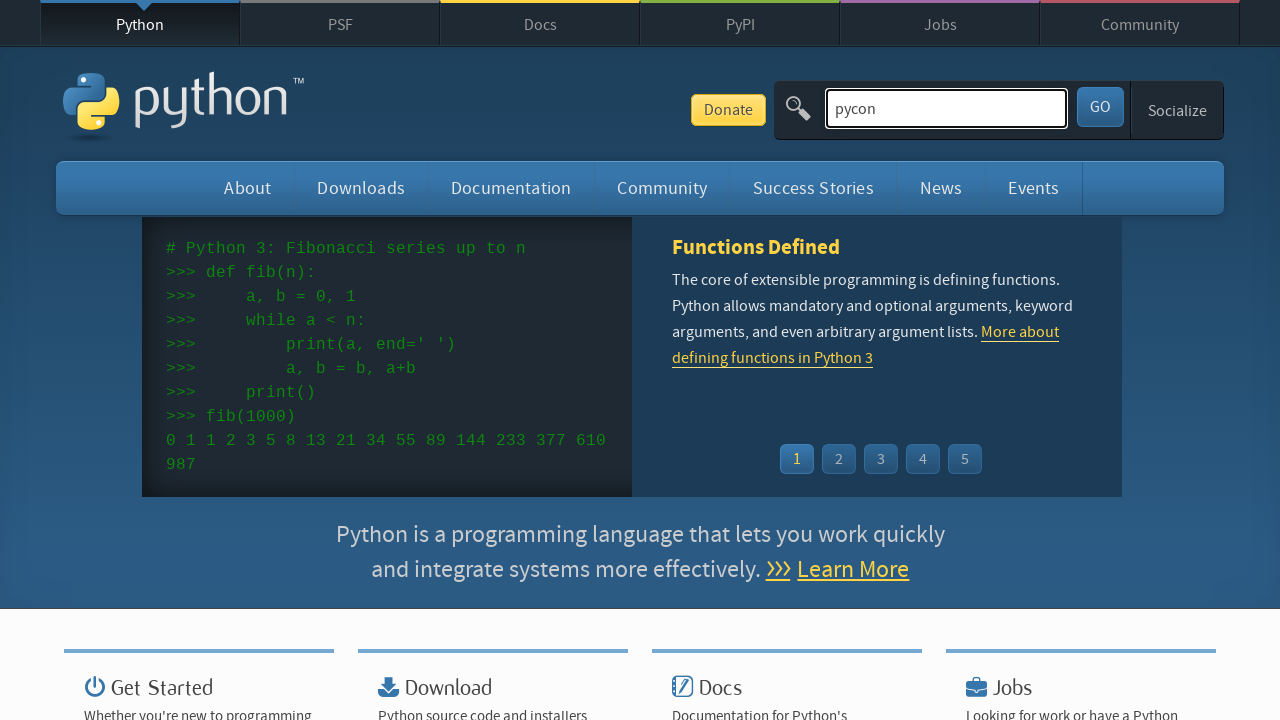

Pressed Enter to submit search form on #id-search-field
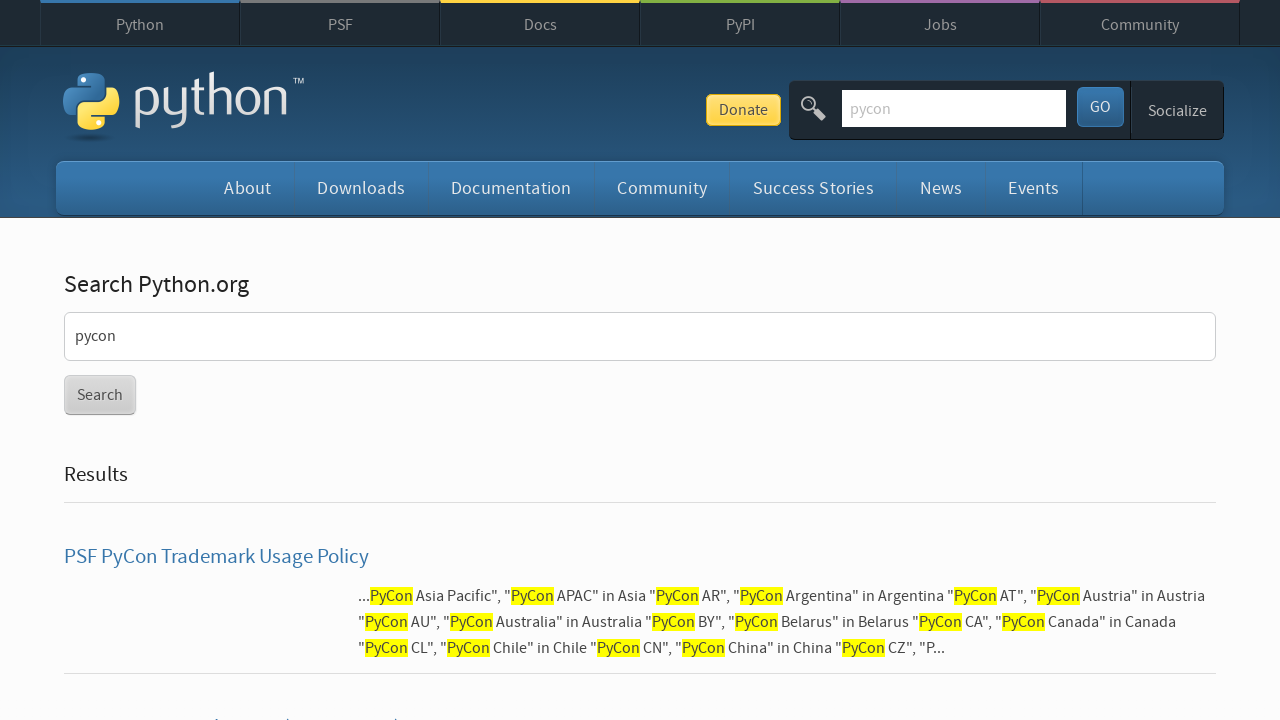

Search results page loaded with h2 element visible
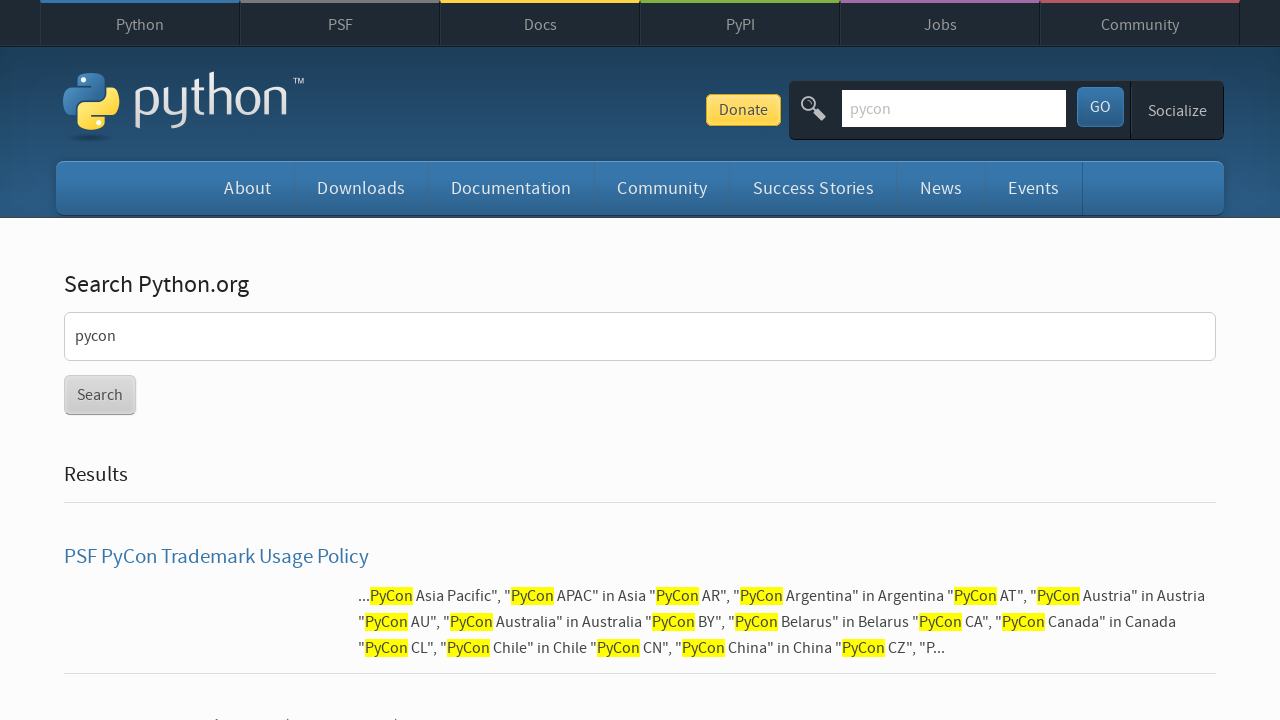

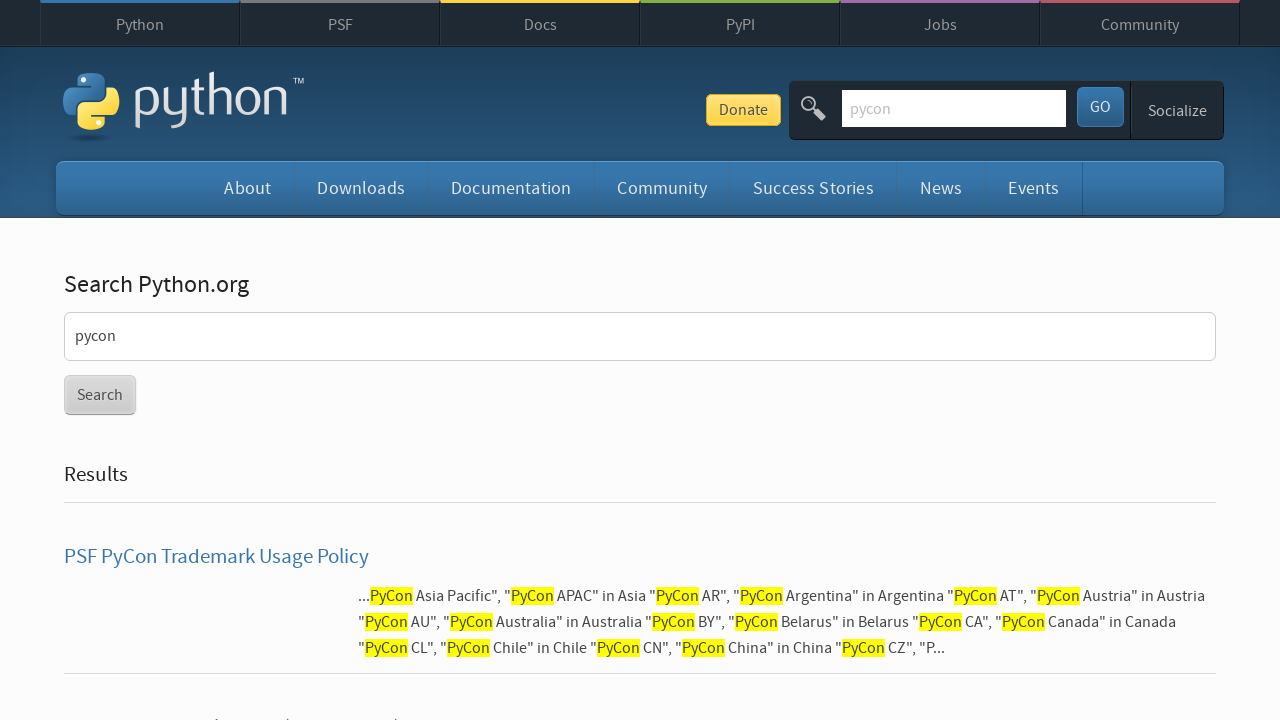